Tests dropdown selection functionality by selecting a year, month, and day from dropdown menus using different selection methods (by value, by label, and by index)

Starting URL: https://practice.cydeo.com/dropdown

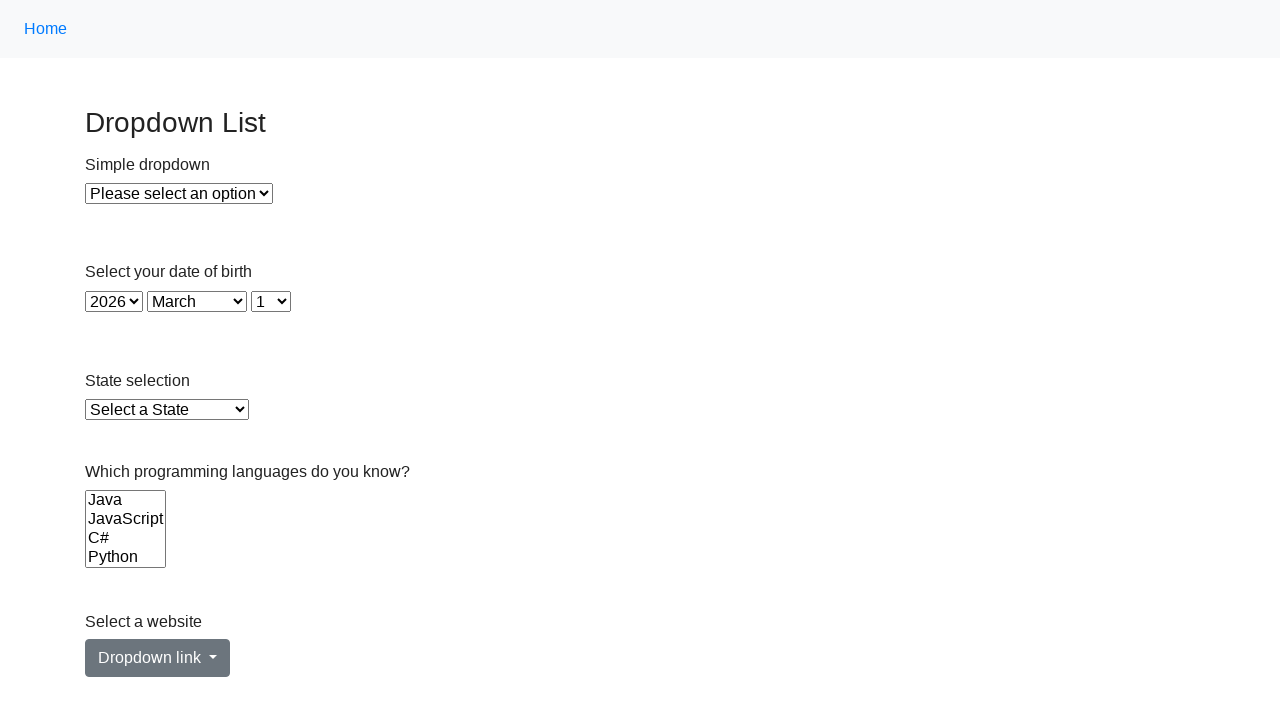

Page loaded and DOM content is ready
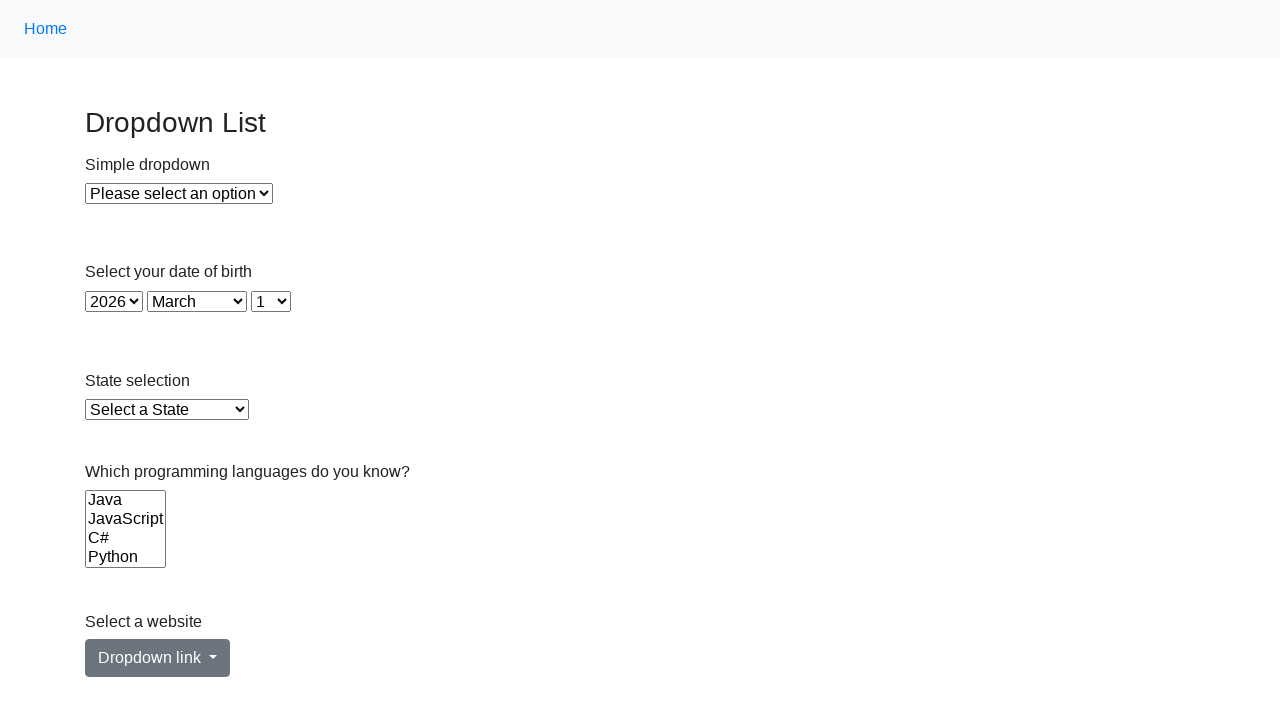

Selected year 1988 from dropdown by value on #year
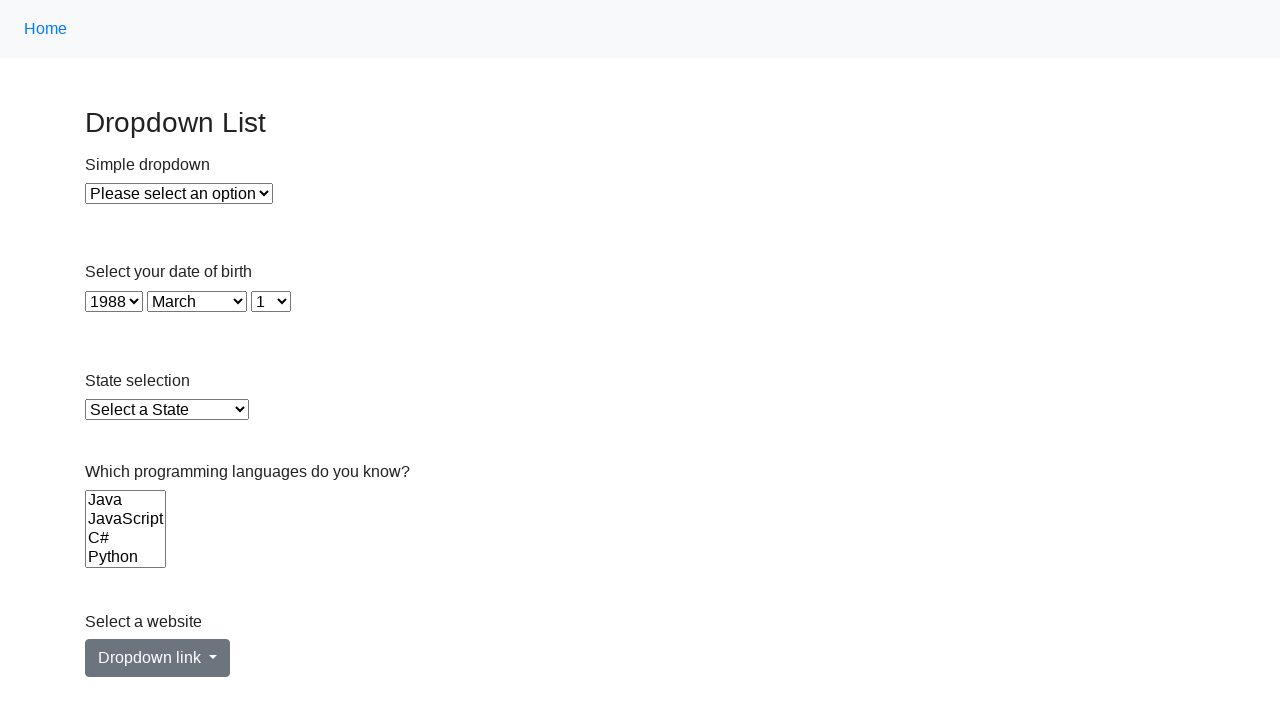

Selected January from month dropdown by label on #month
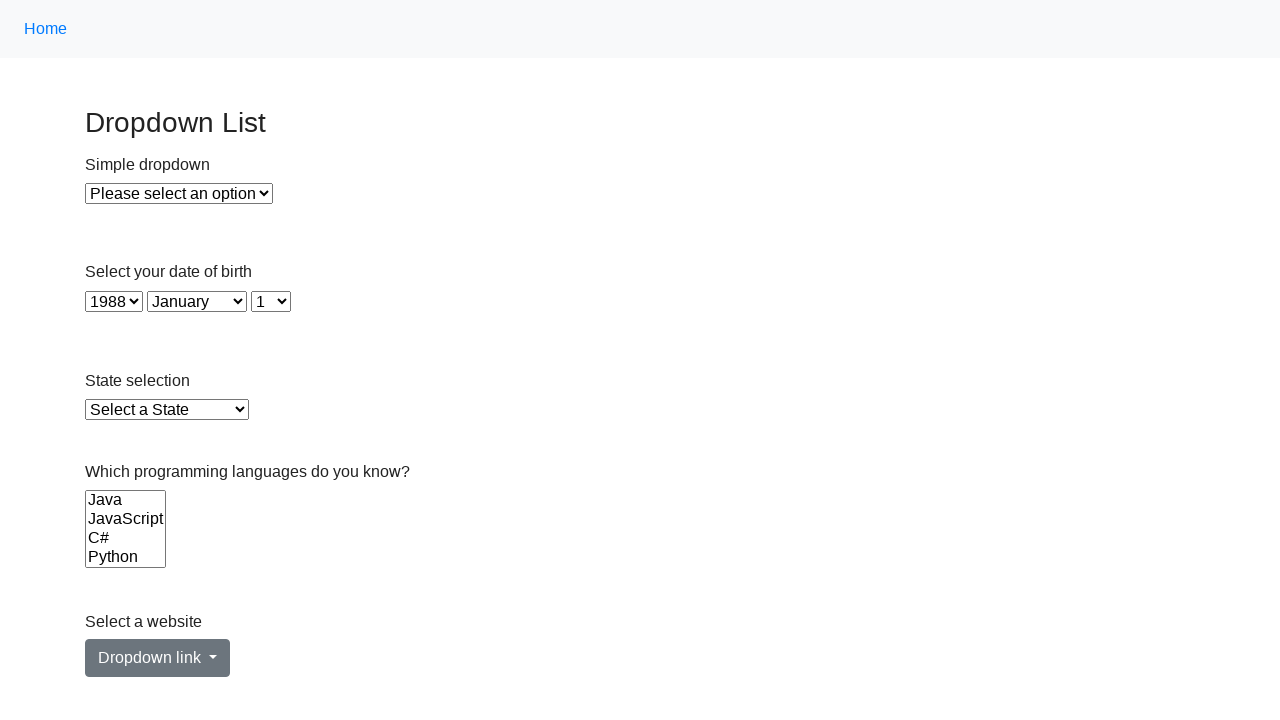

Selected day 12 from dropdown by index on #day
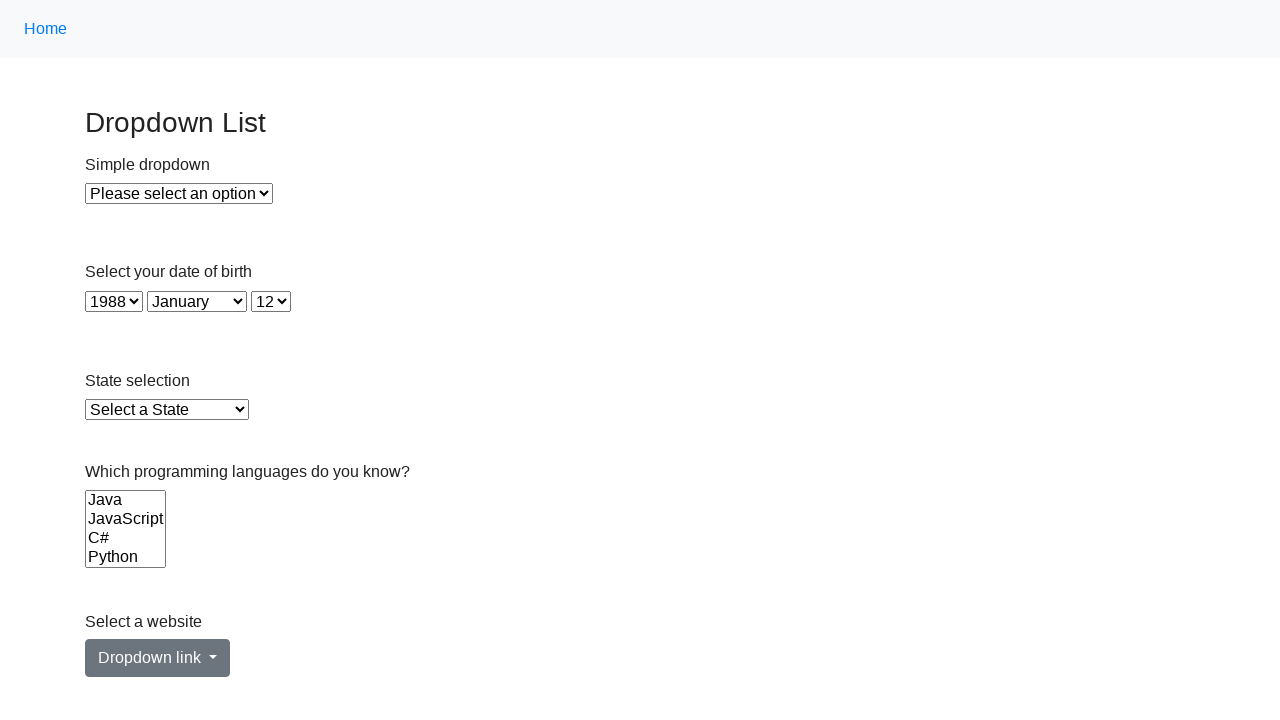

Waited 1 second for dropdown selections to register
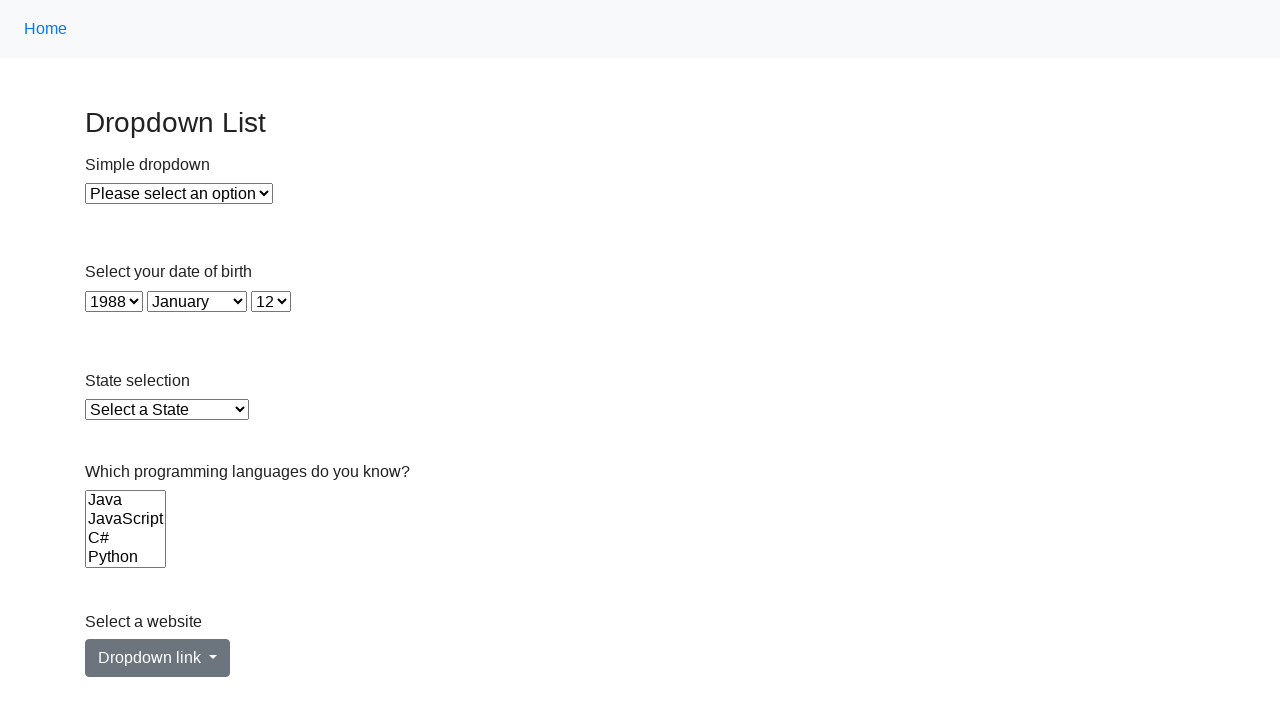

Retrieved actual year value from dropdown
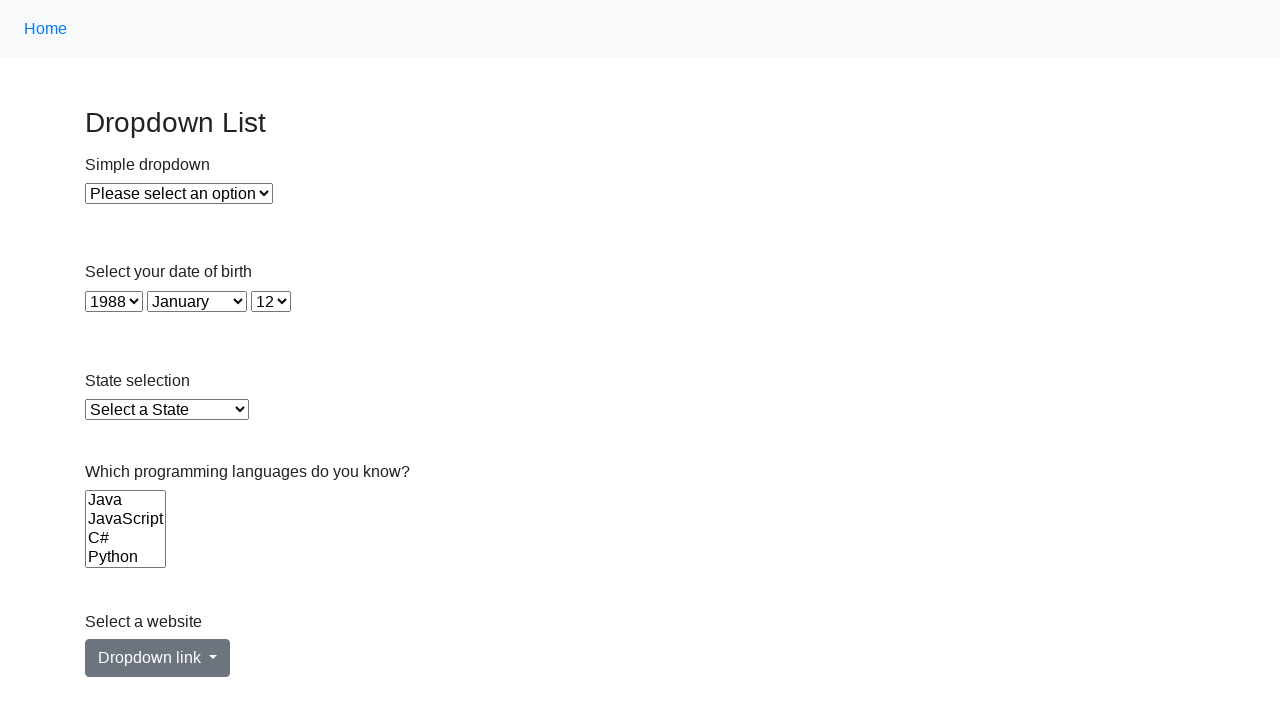

Retrieved actual month text from dropdown
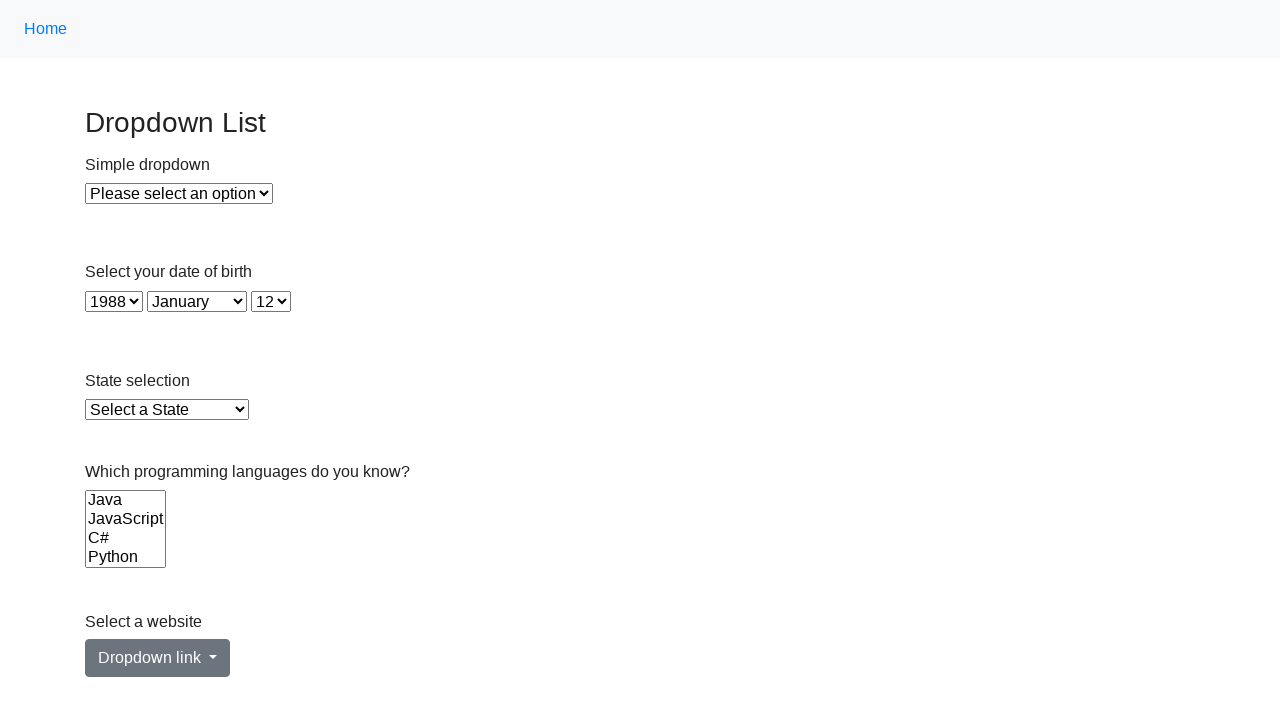

Retrieved actual day text from dropdown
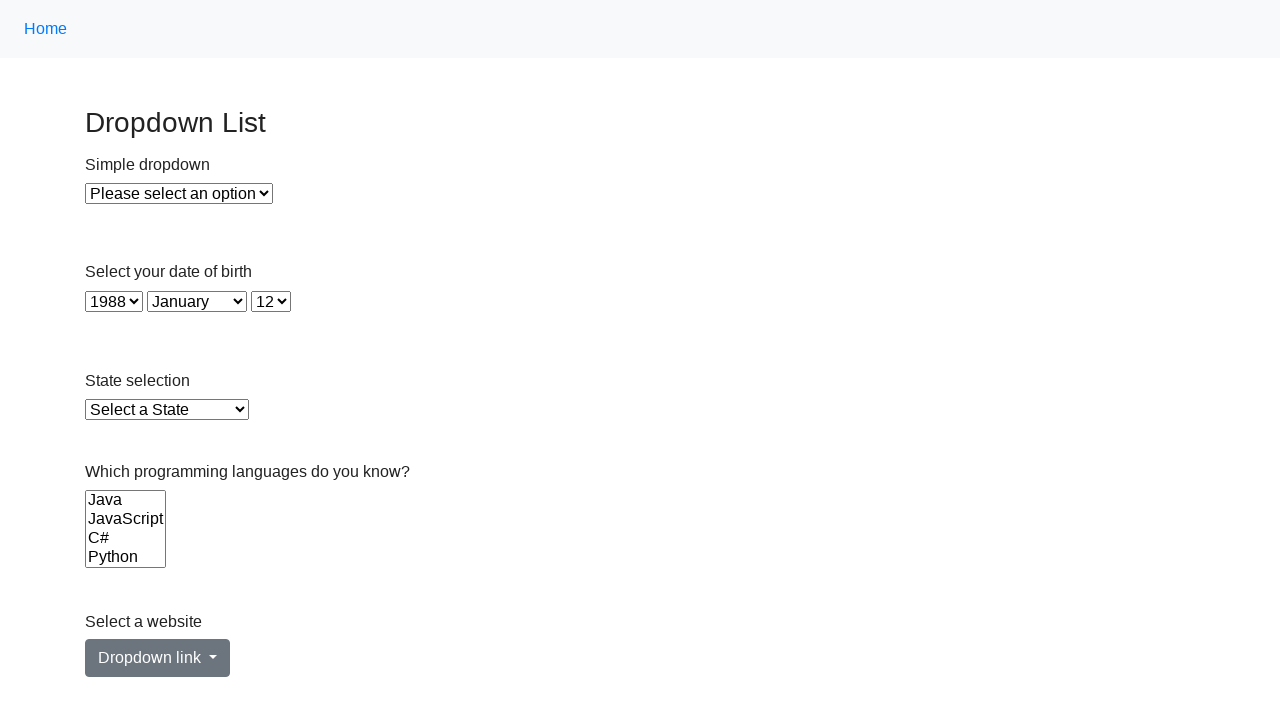

Verified year selection: 1988 matches expected 1988
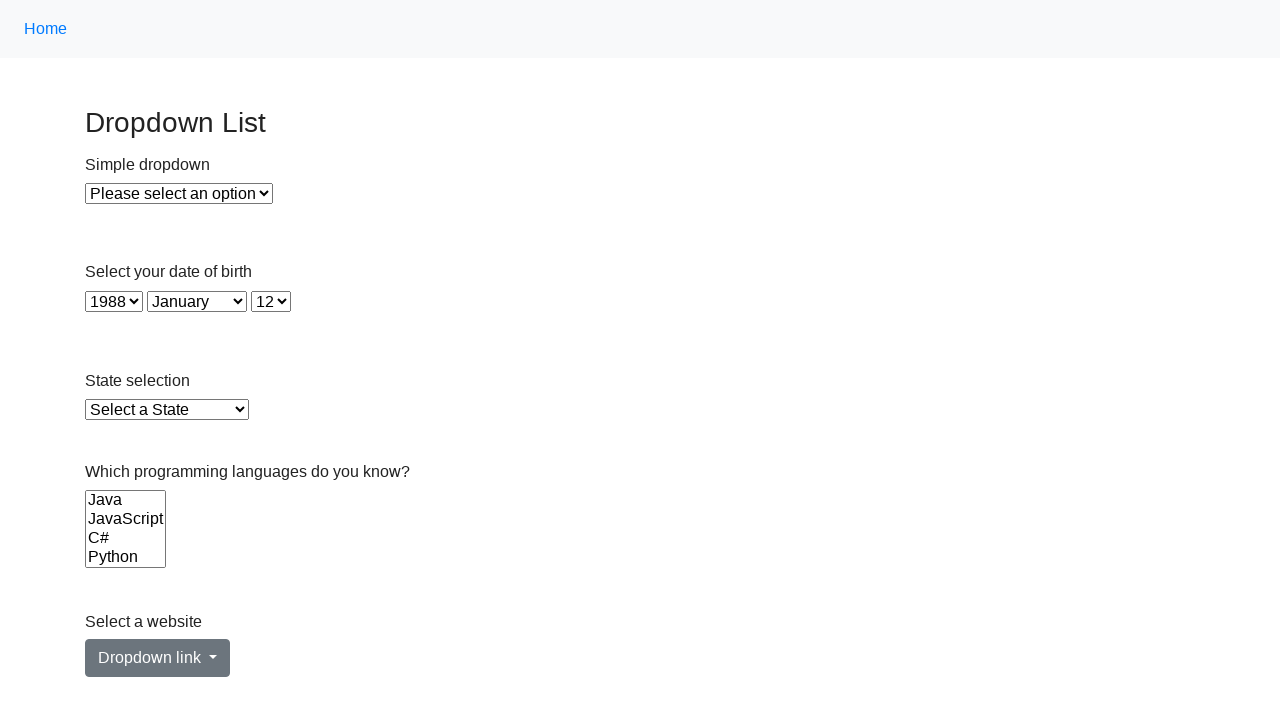

Verified month selection: January matches expected January
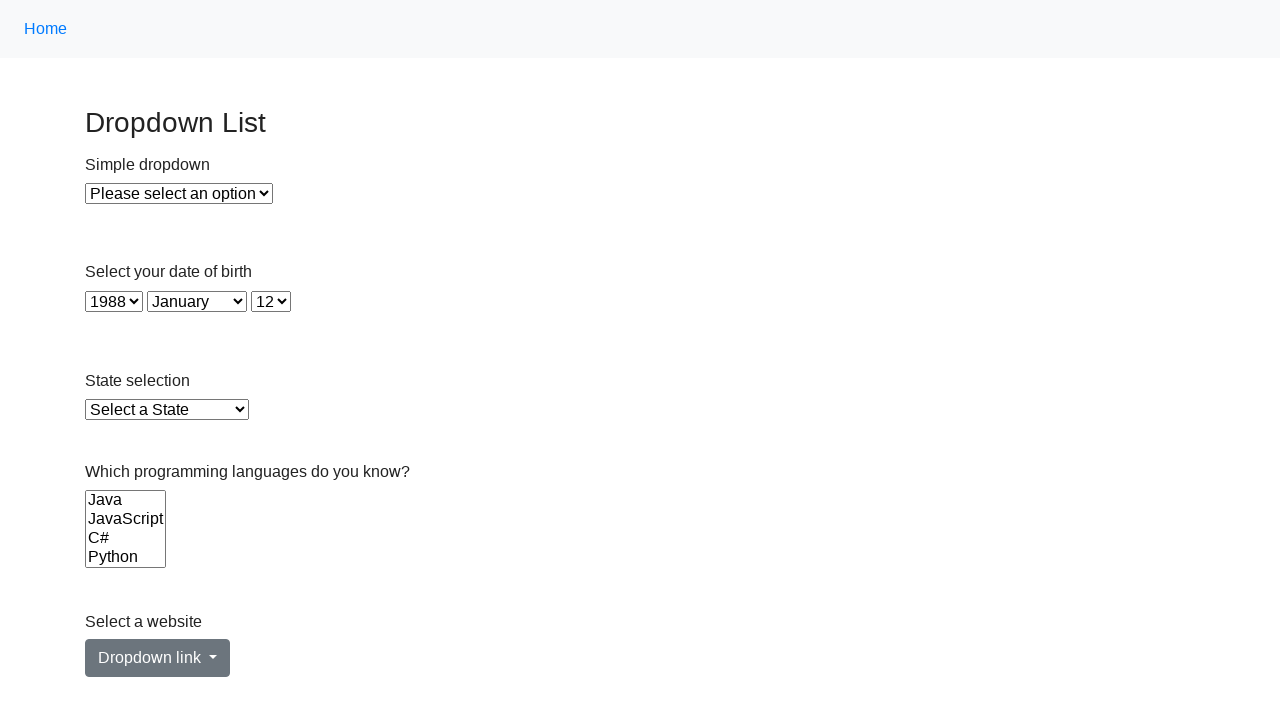

Verified day selection: 12 matches expected 12
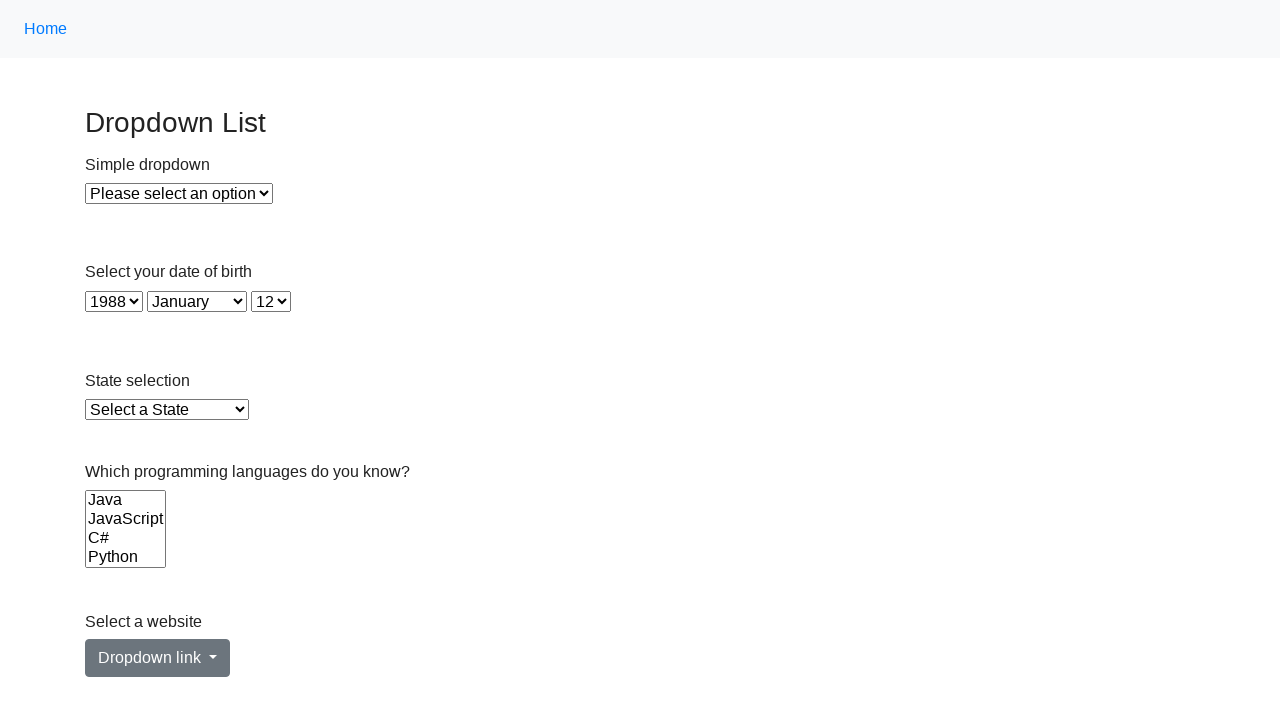

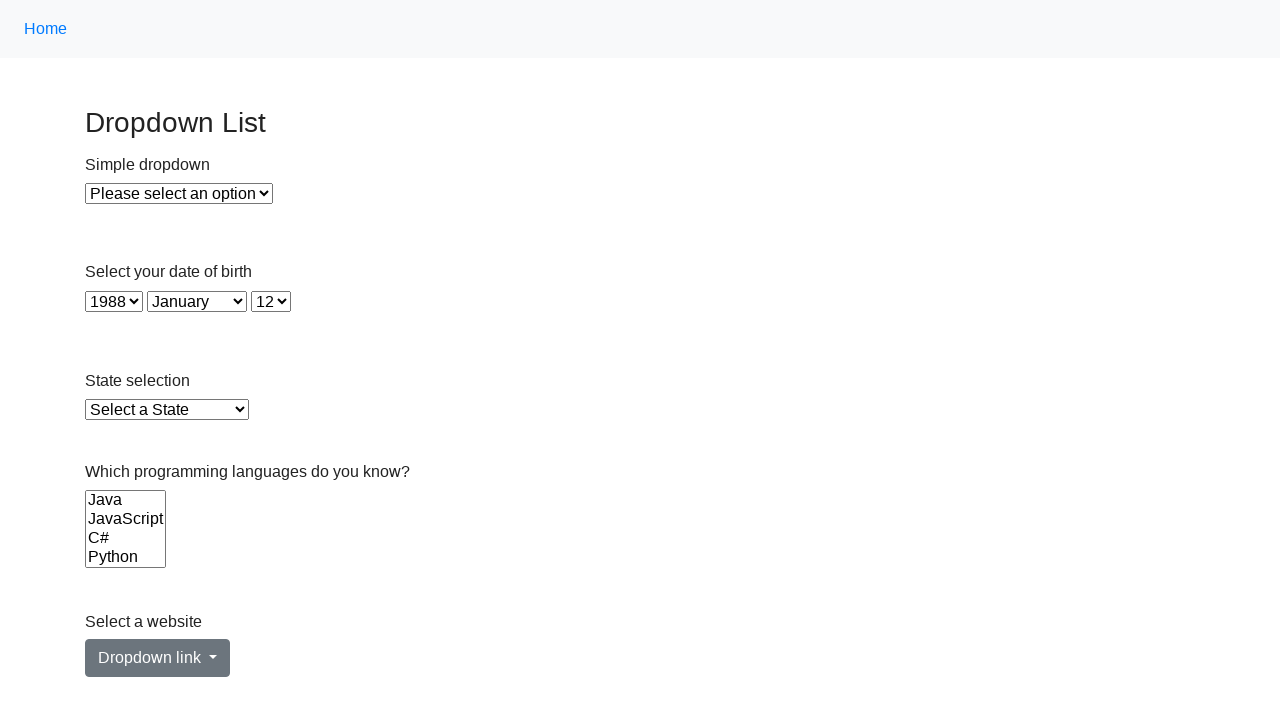